Tests text comparison functionality by entering text in first textarea, copying it using keyboard shortcuts, pasting into second textarea, and verifying the comparison result

Starting URL: https://text-compare.com/

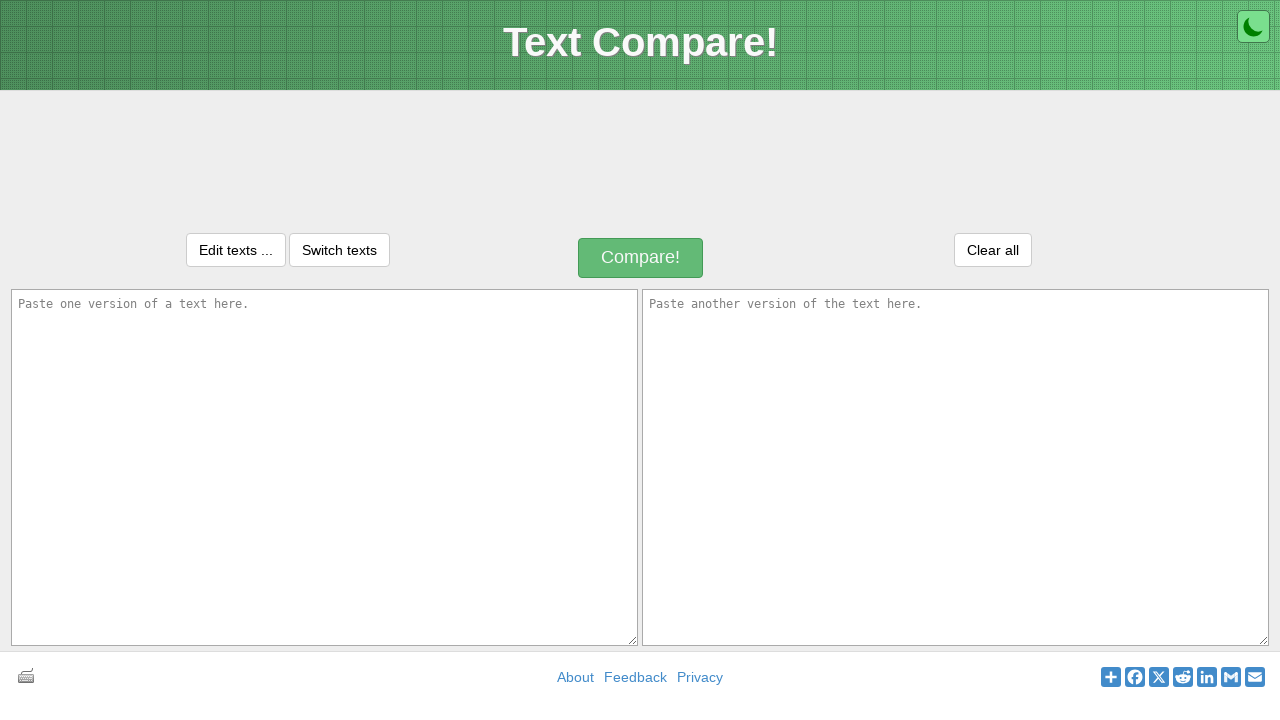

Filled first textarea with sample text on //textarea[@id='inputText1']
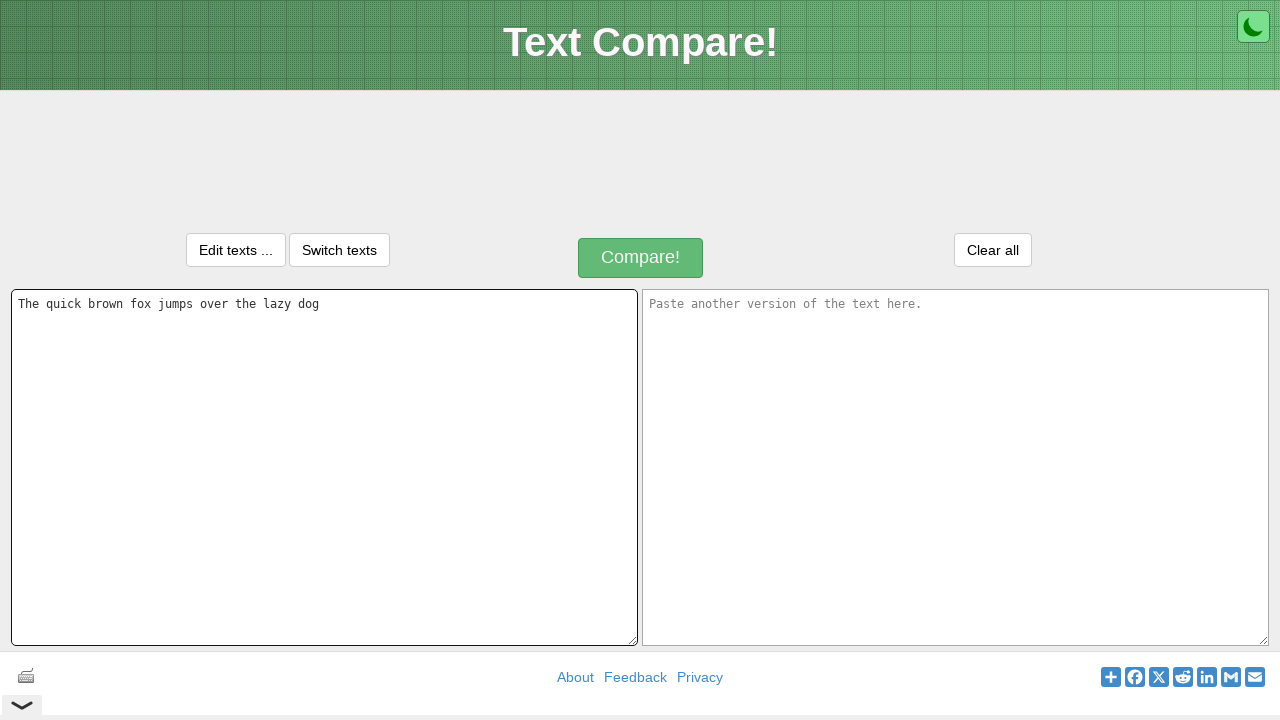

Selected all text in first textarea using Ctrl+A on xpath=//textarea[@id='inputText1']
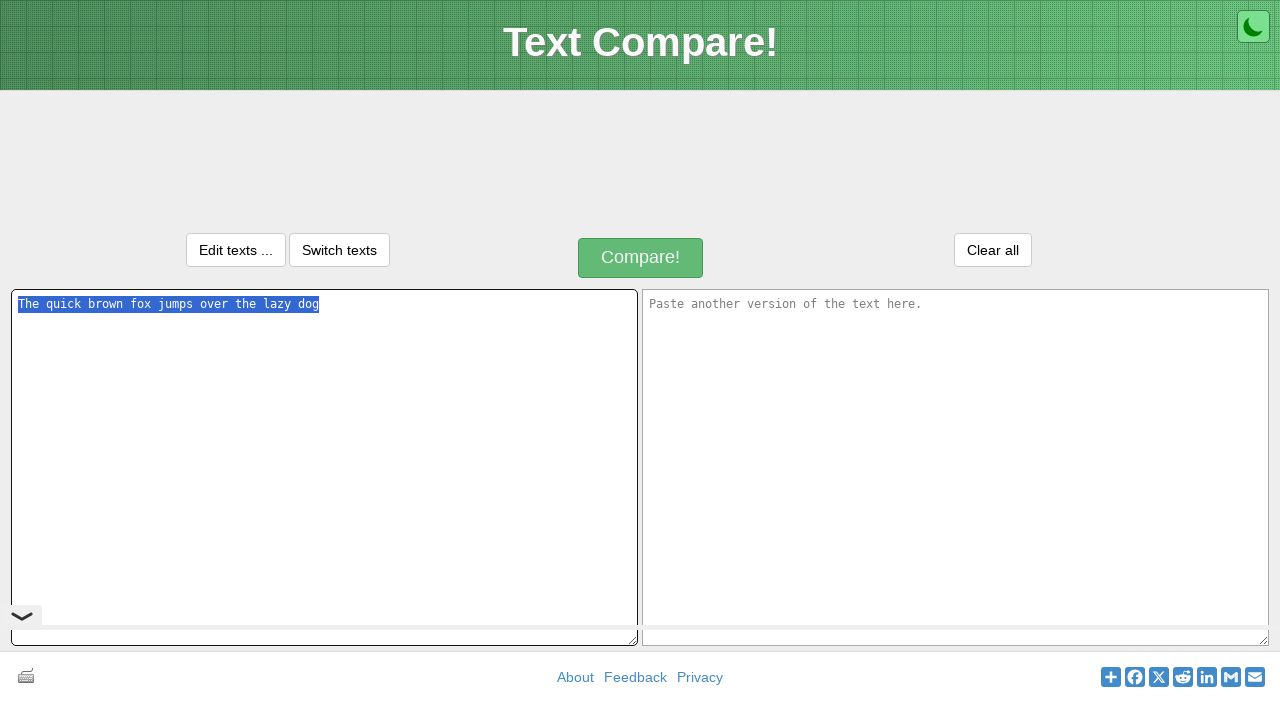

Copied text from first textarea using Ctrl+C on xpath=//textarea[@id='inputText1']
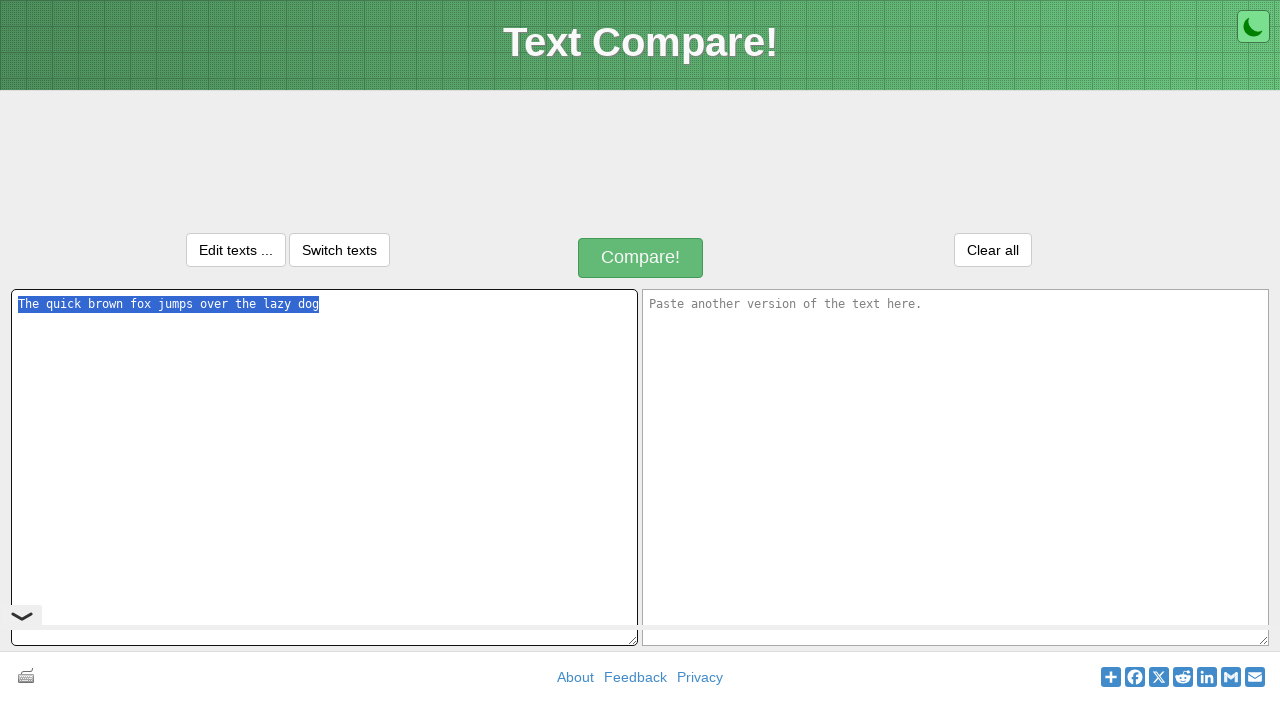

Navigated to second textarea using Tab on xpath=//textarea[@id='inputText1']
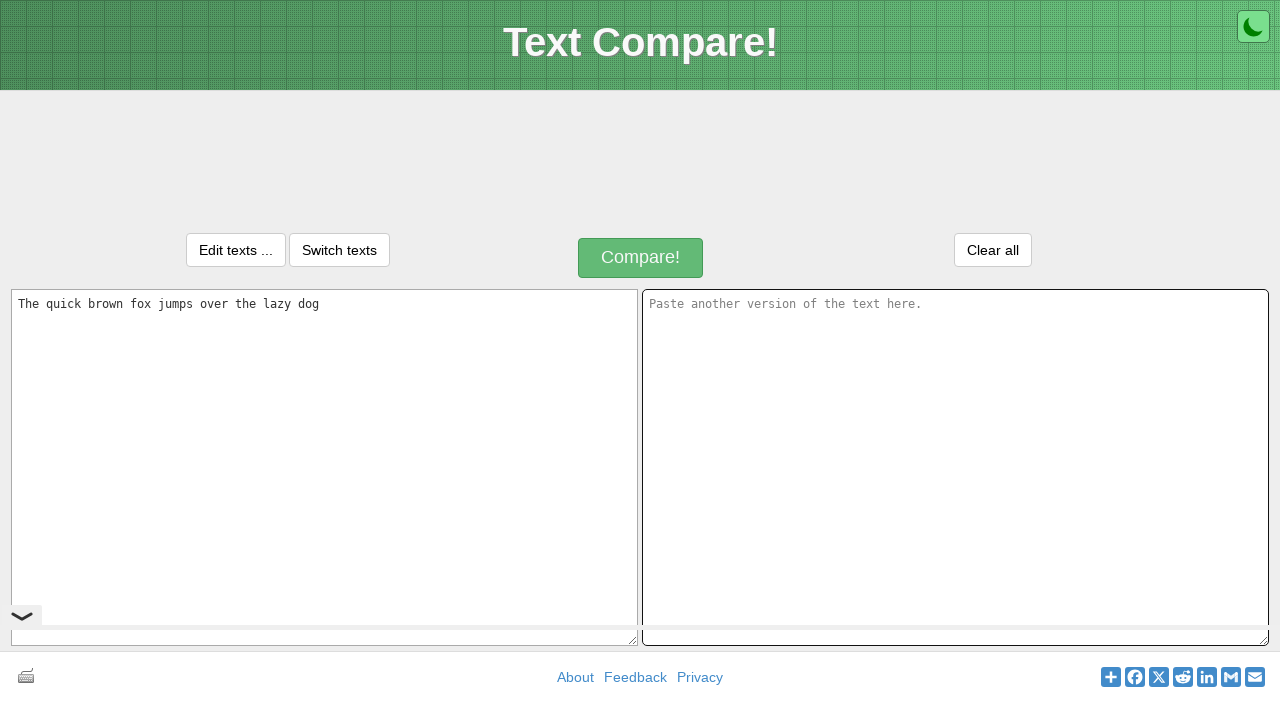

Pasted text into second textarea using Ctrl+V on xpath=//textarea[@id='inputText2']
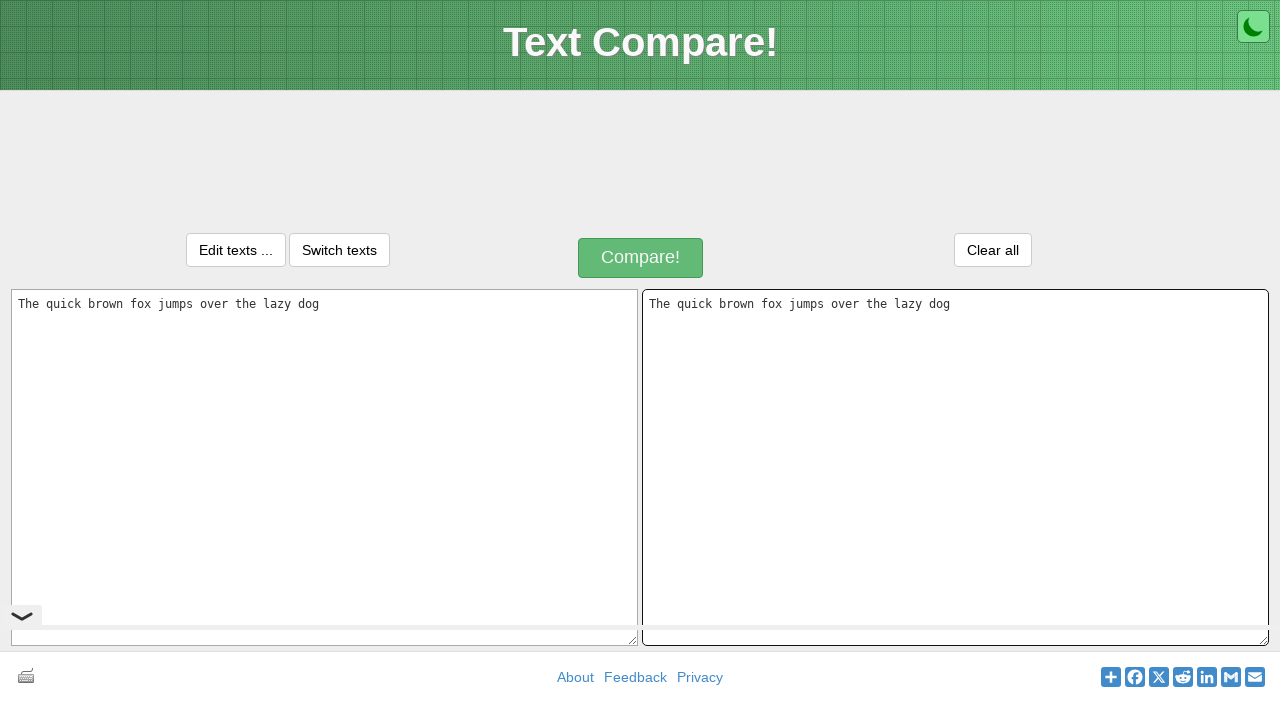

Clicked compare button at (641, 258) on xpath=//div[@class='compareButtonText']
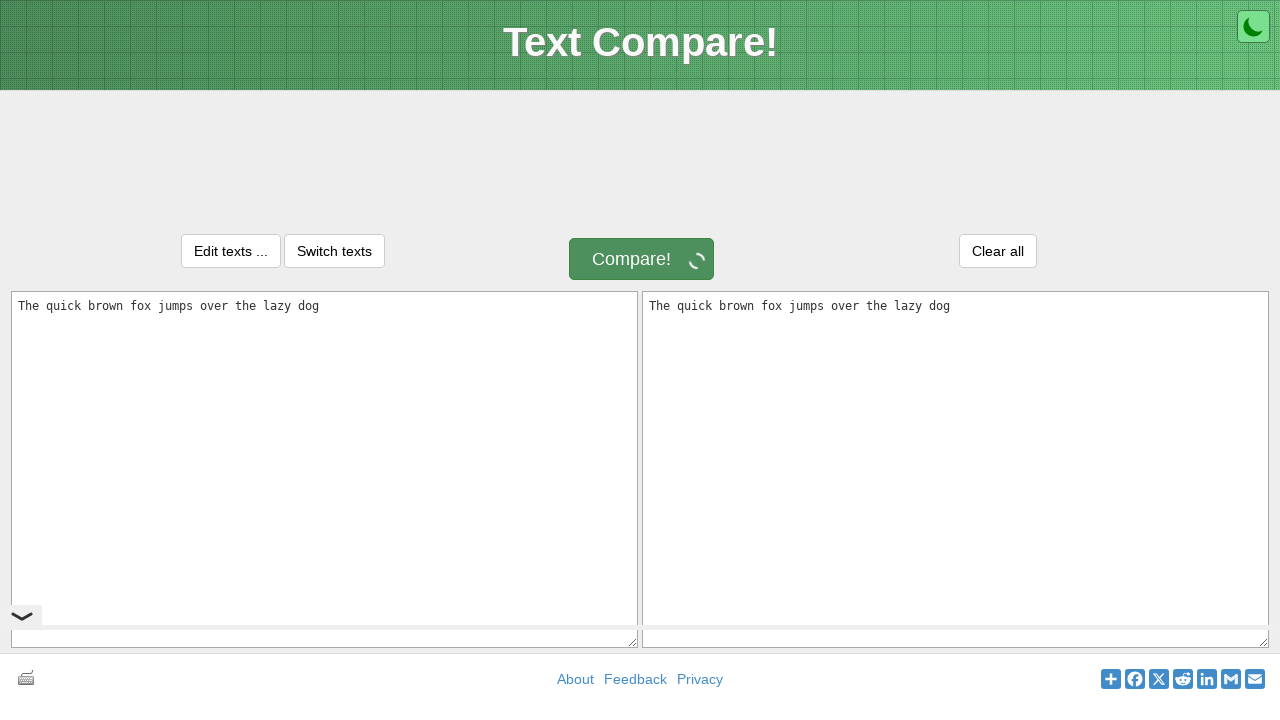

Result message appeared
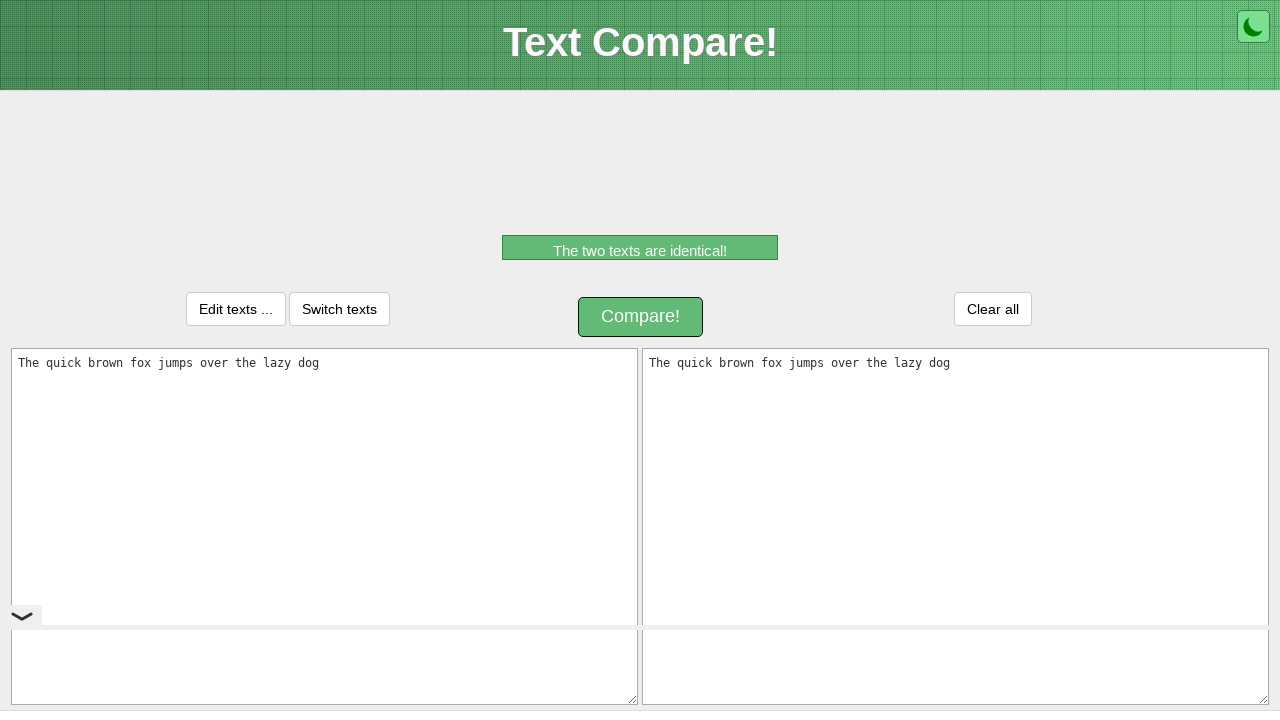

Retrieved comparison result: 'The two texts are identical!'
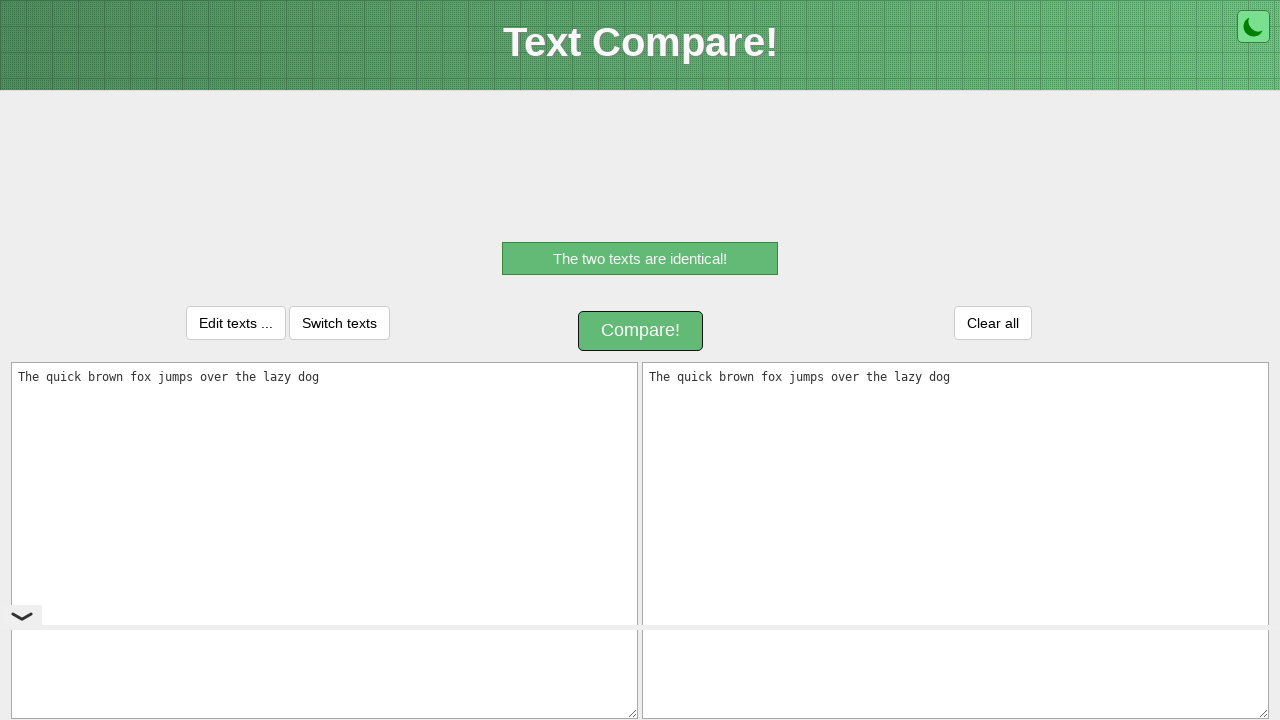

Verified that comparison result matches expected message
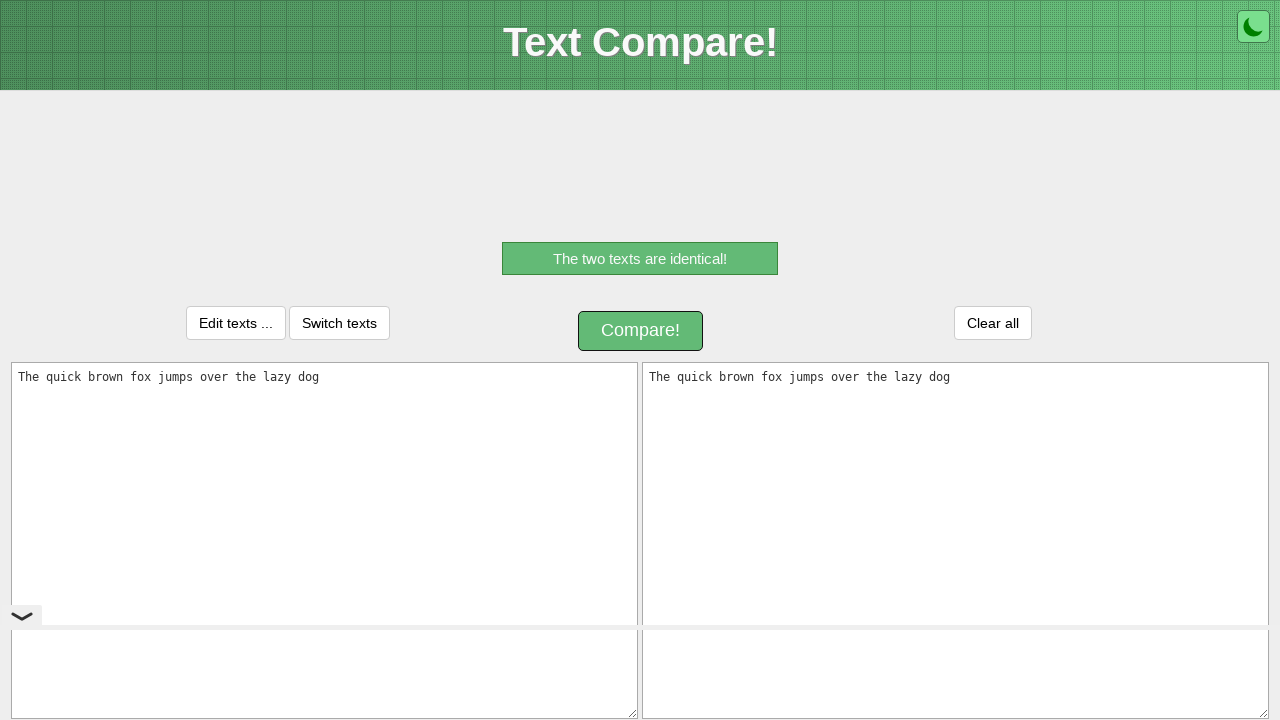

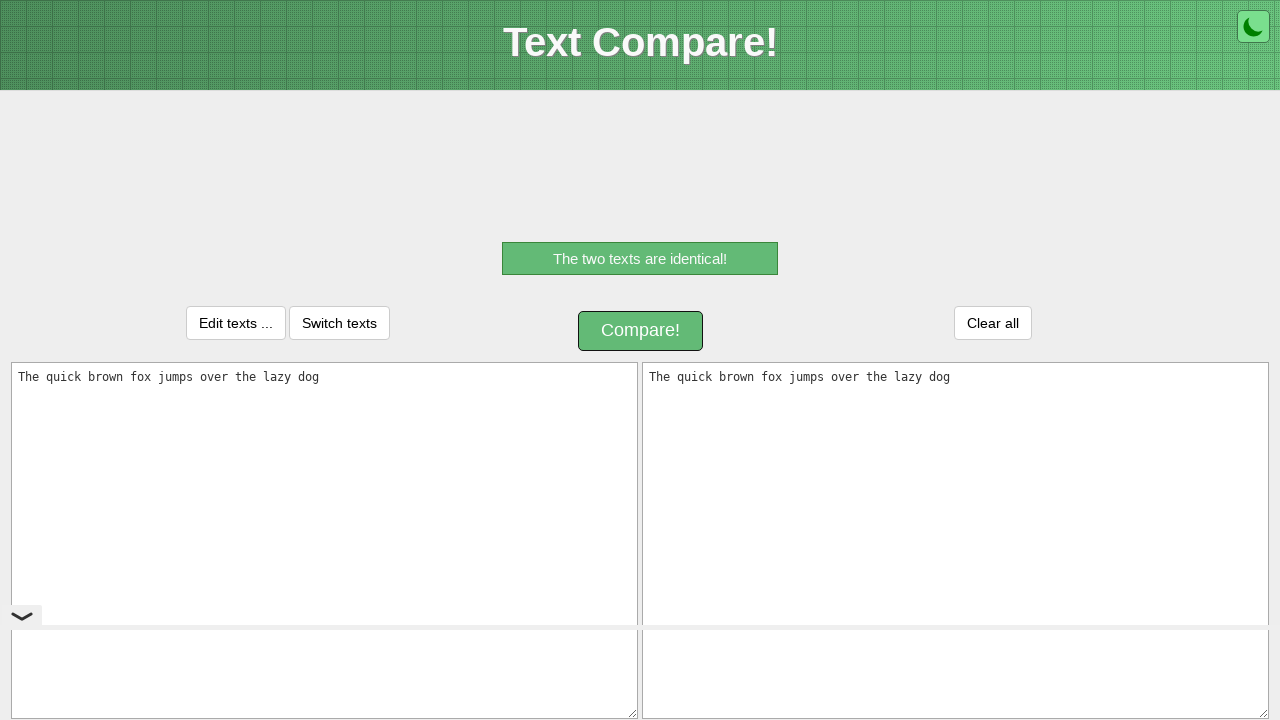